Tests mouse release action after click-and-hold and move operations for drag and drop

Starting URL: https://crossbrowsertesting.github.io/drag-and-drop

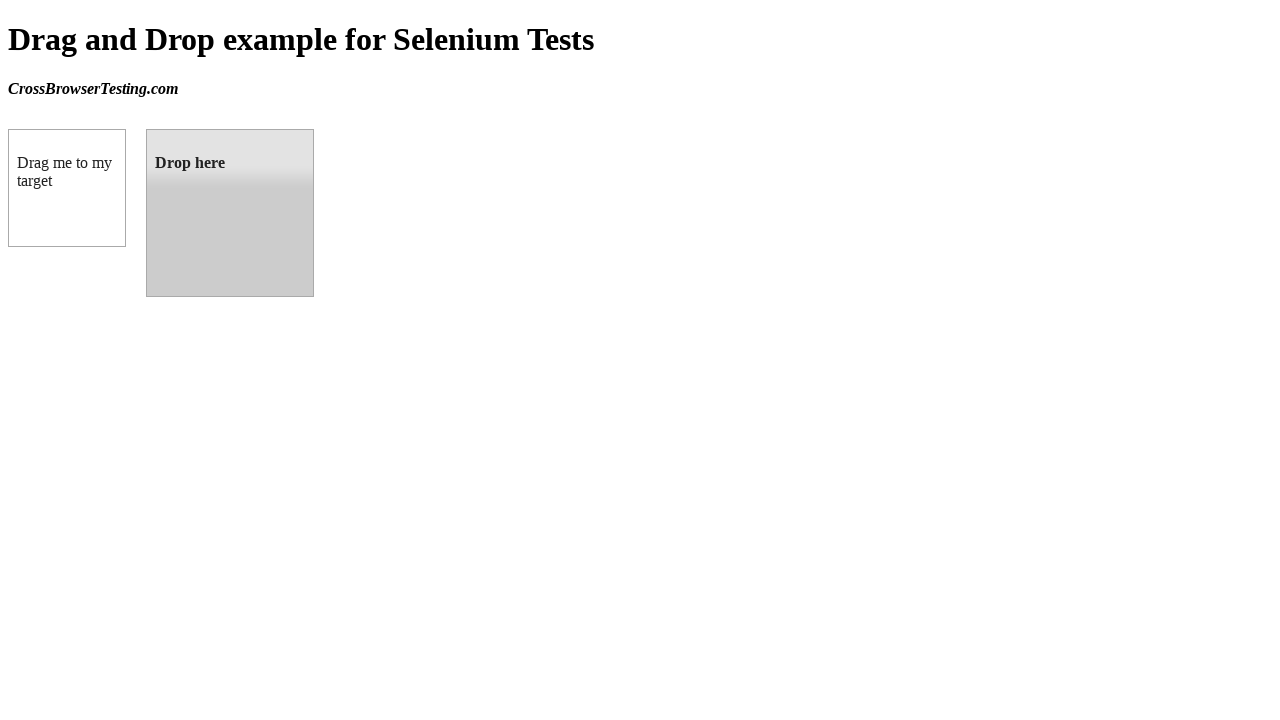

Located source element (box A) with ID 'draggable'
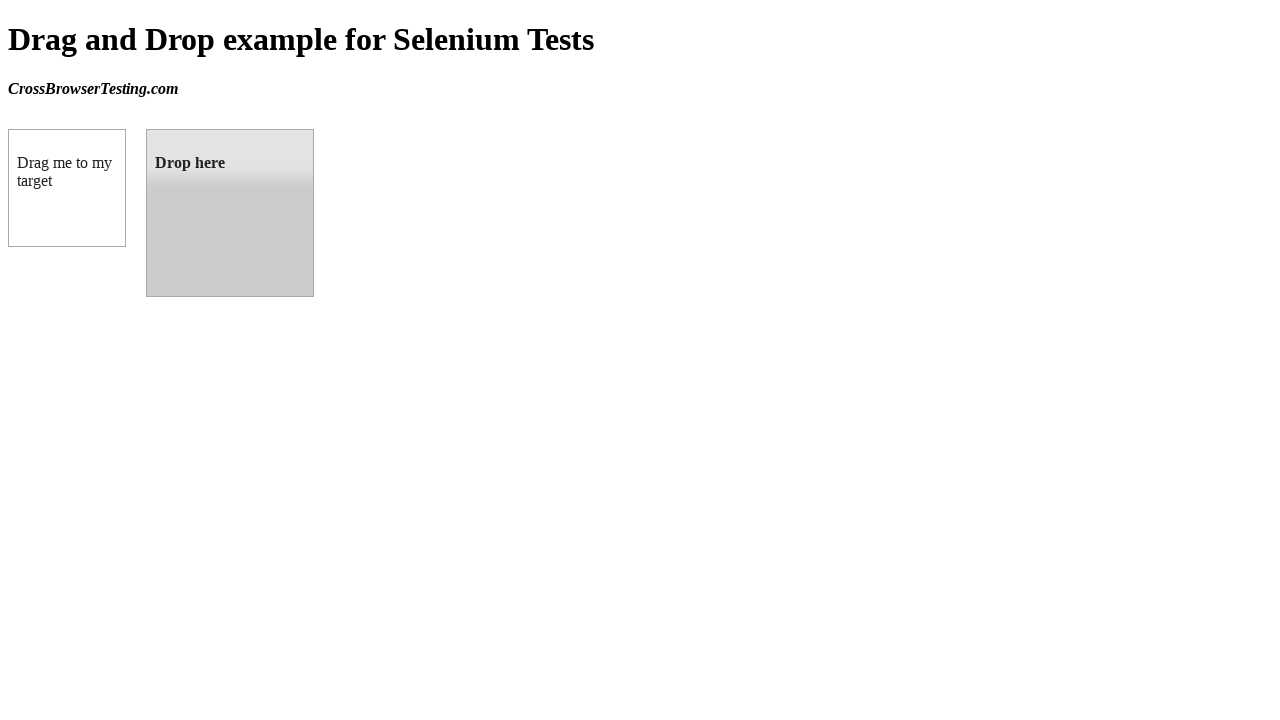

Located target element (box B) with ID 'droppable'
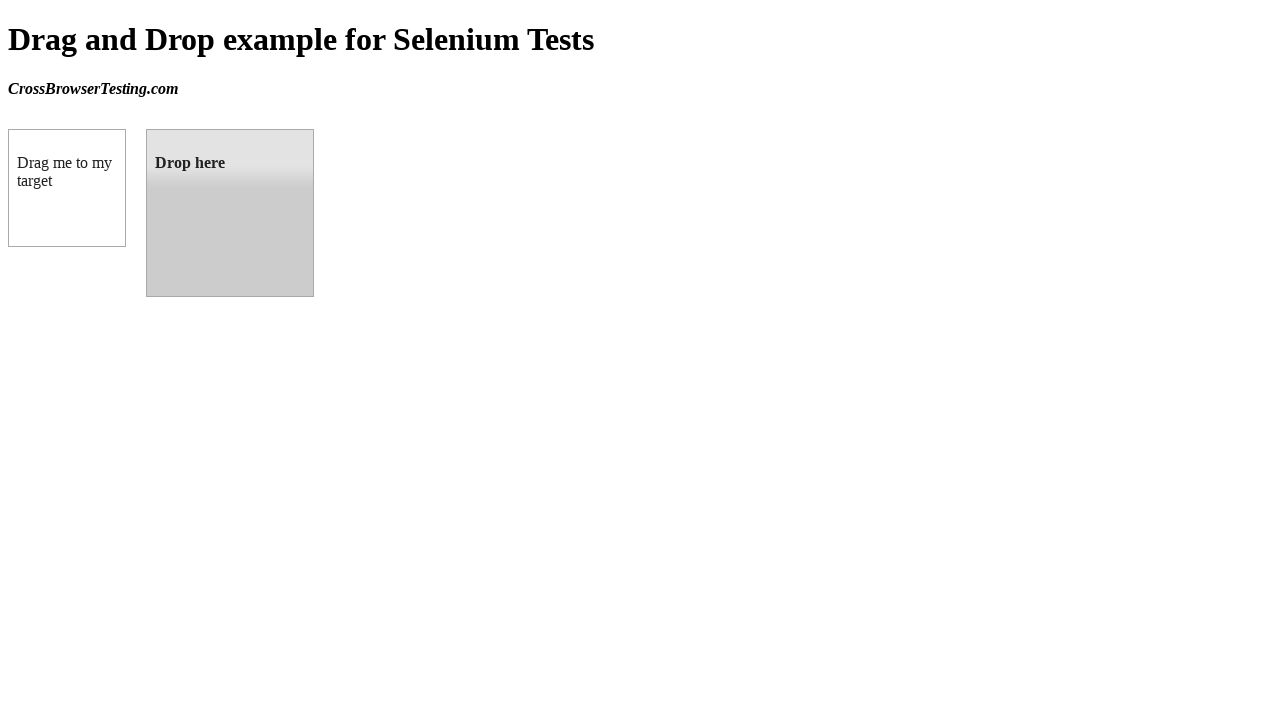

Retrieved bounding box of source element
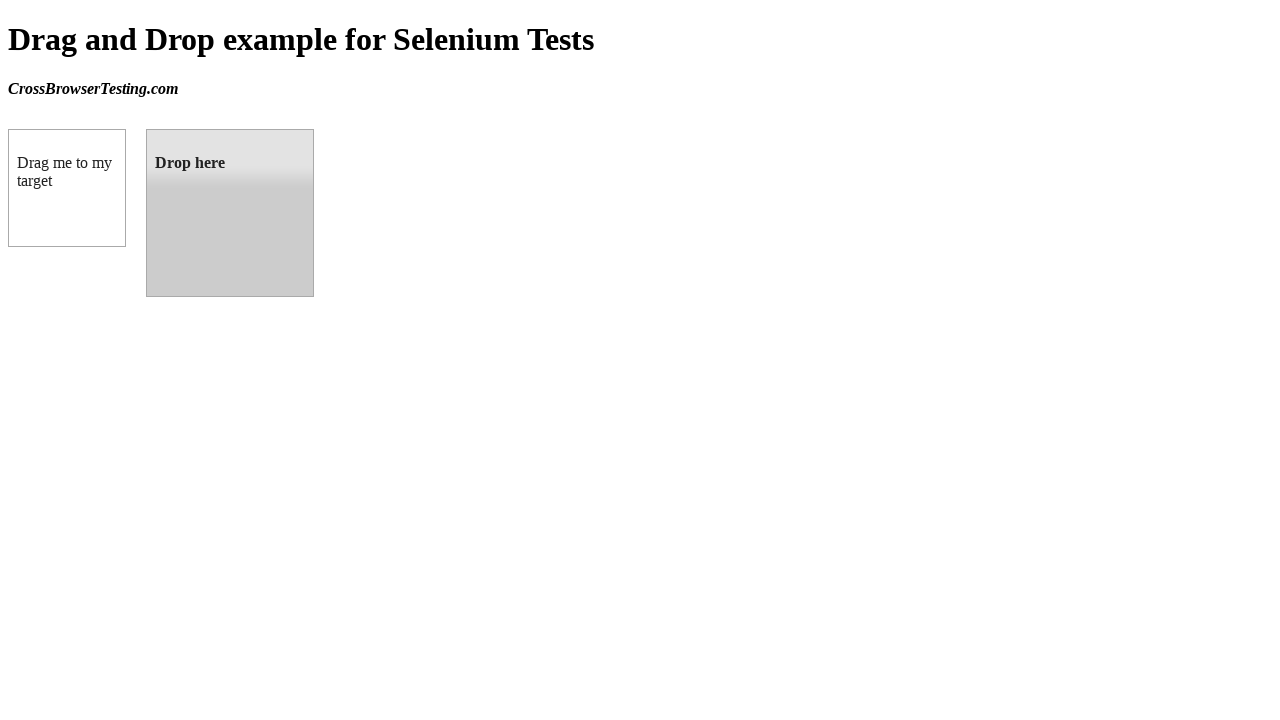

Retrieved bounding box of target element
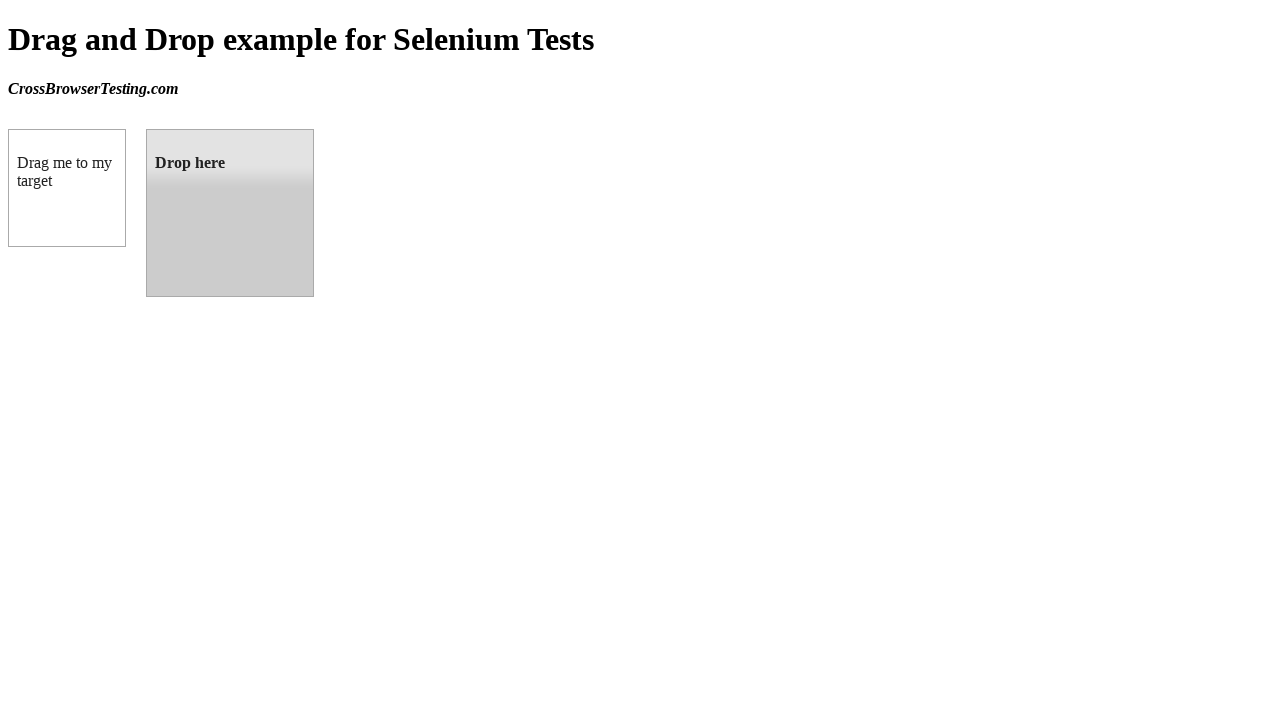

Moved mouse to center of source element at (67, 188)
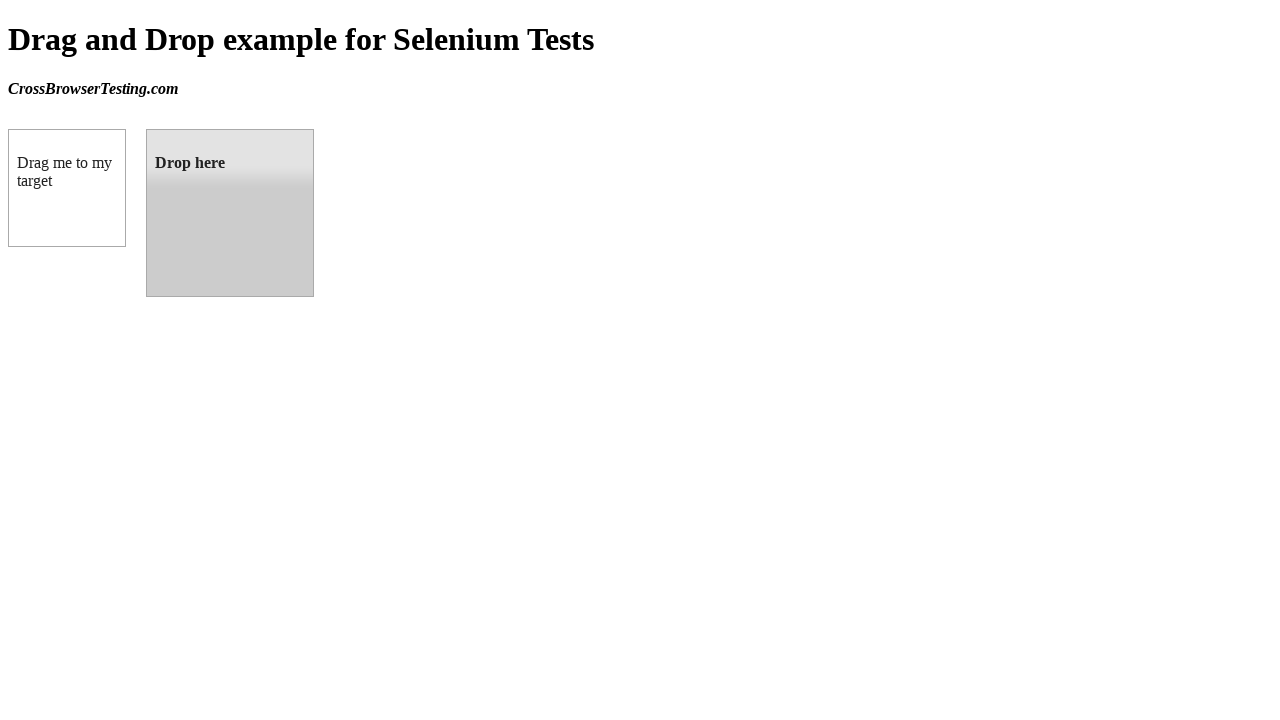

Pressed mouse button down on source element (click and hold) at (67, 188)
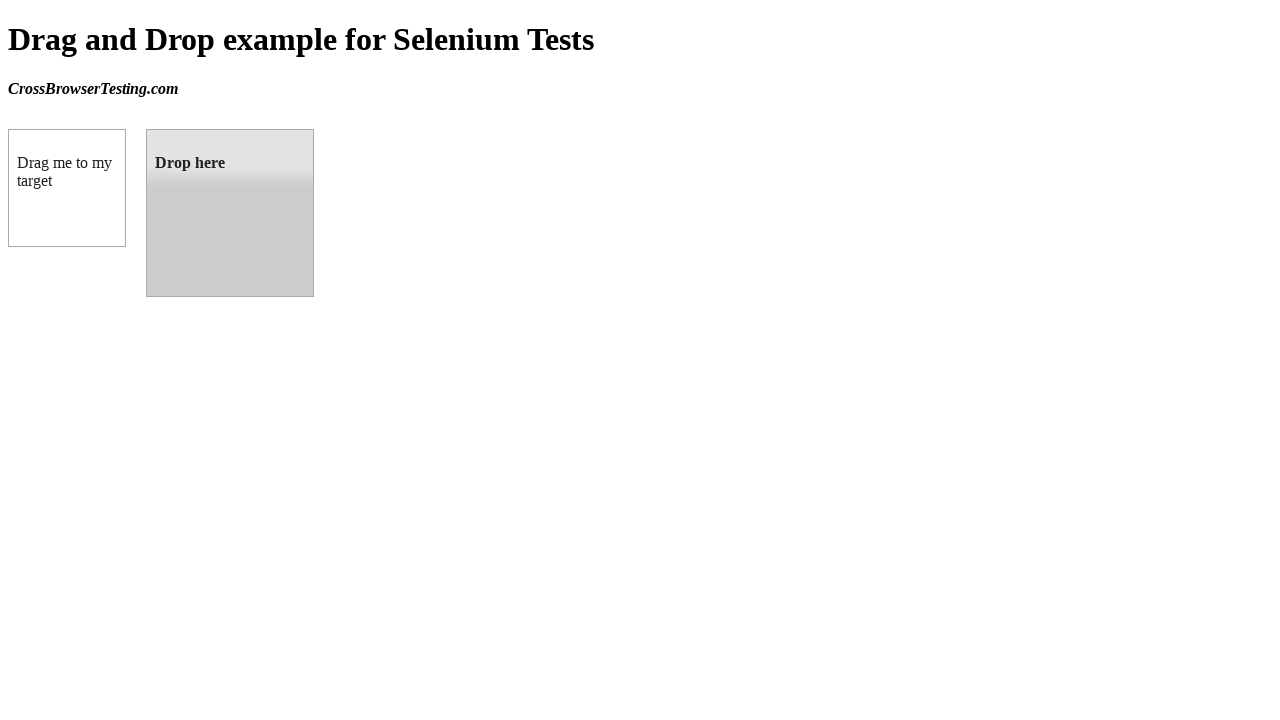

Dragged mouse to center of target element at (230, 213)
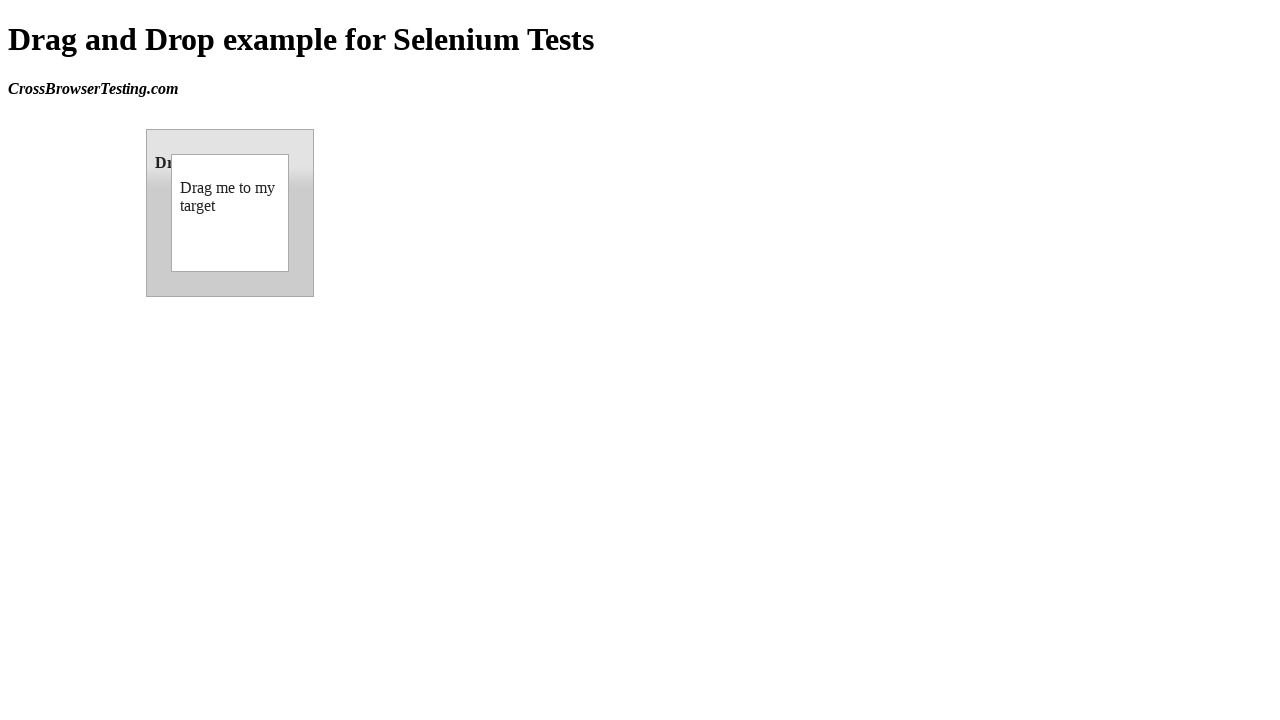

Released mouse button to complete drag and drop operation at (230, 213)
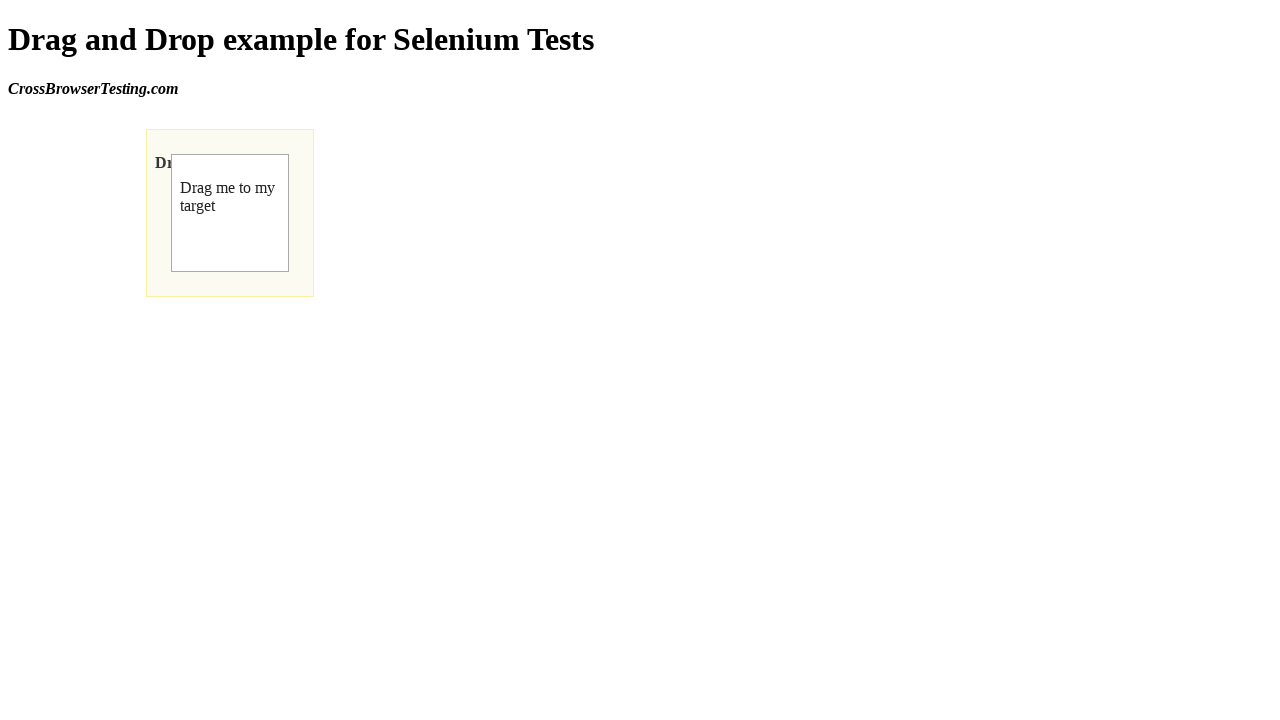

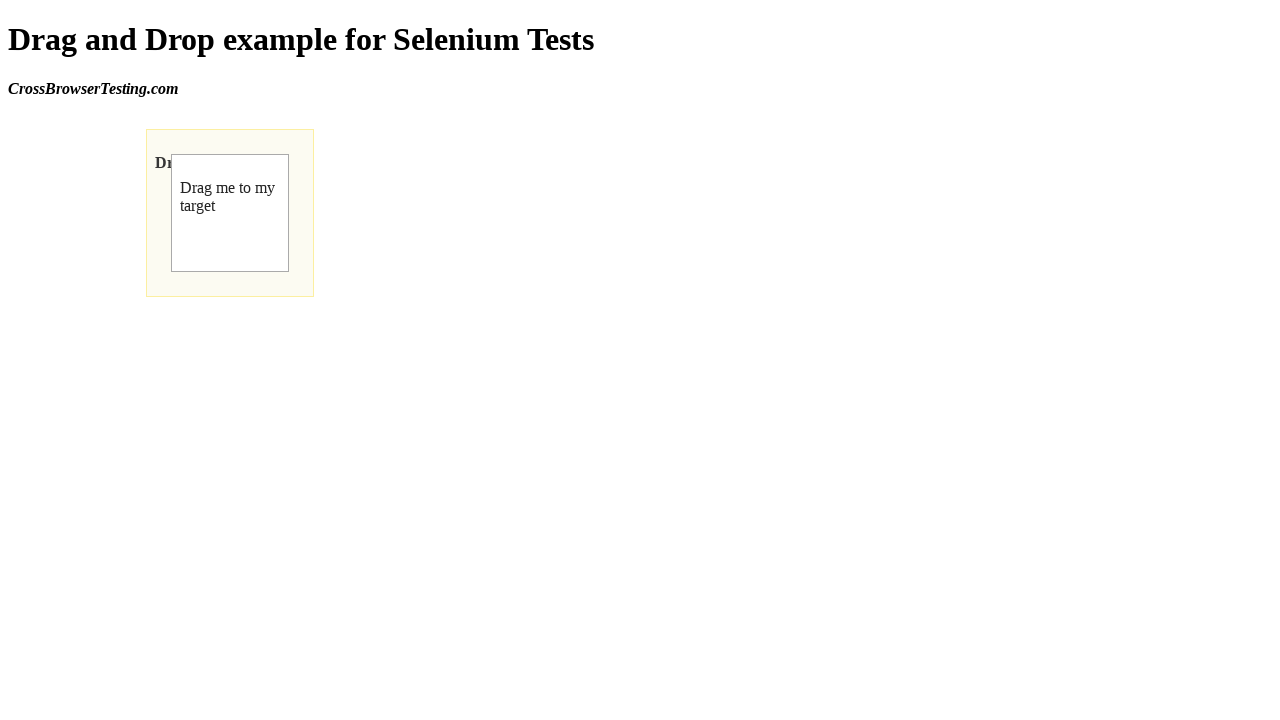